Navigates to the homepage and verifies the page title is "Homepage"

Starting URL: https://automationtesting.co.uk

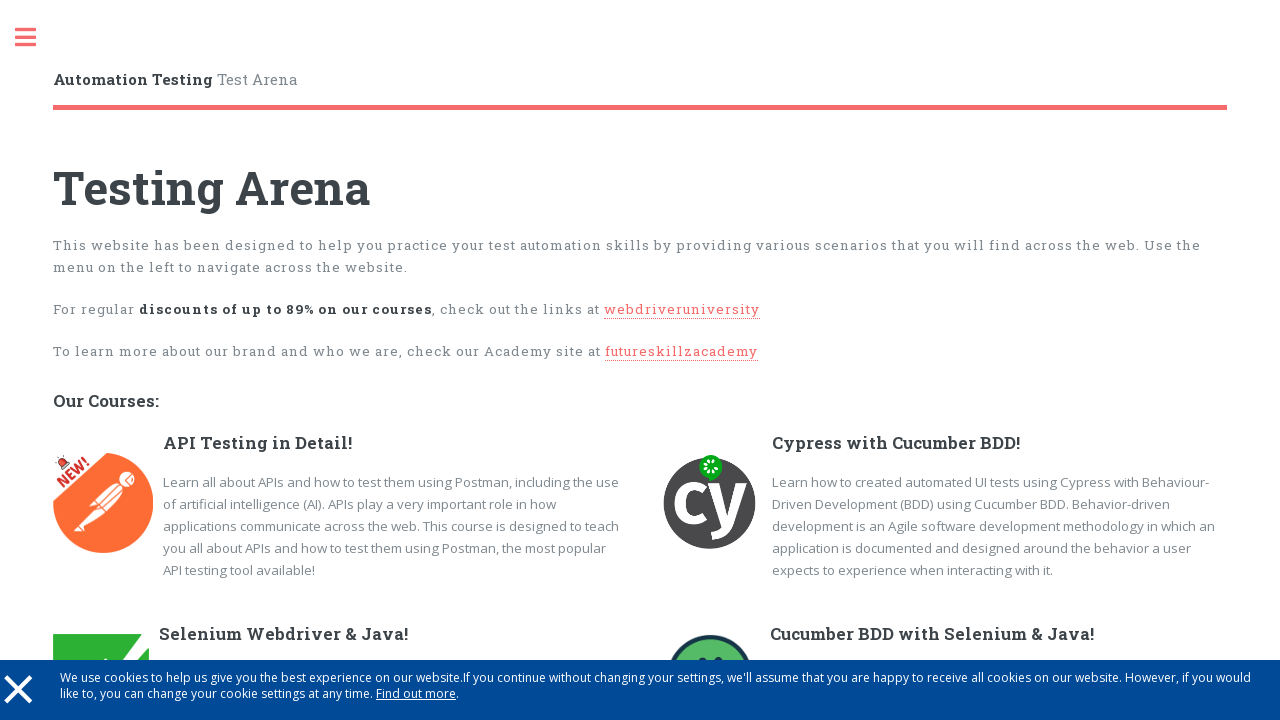

Navigated to homepage at https://automationtesting.co.uk
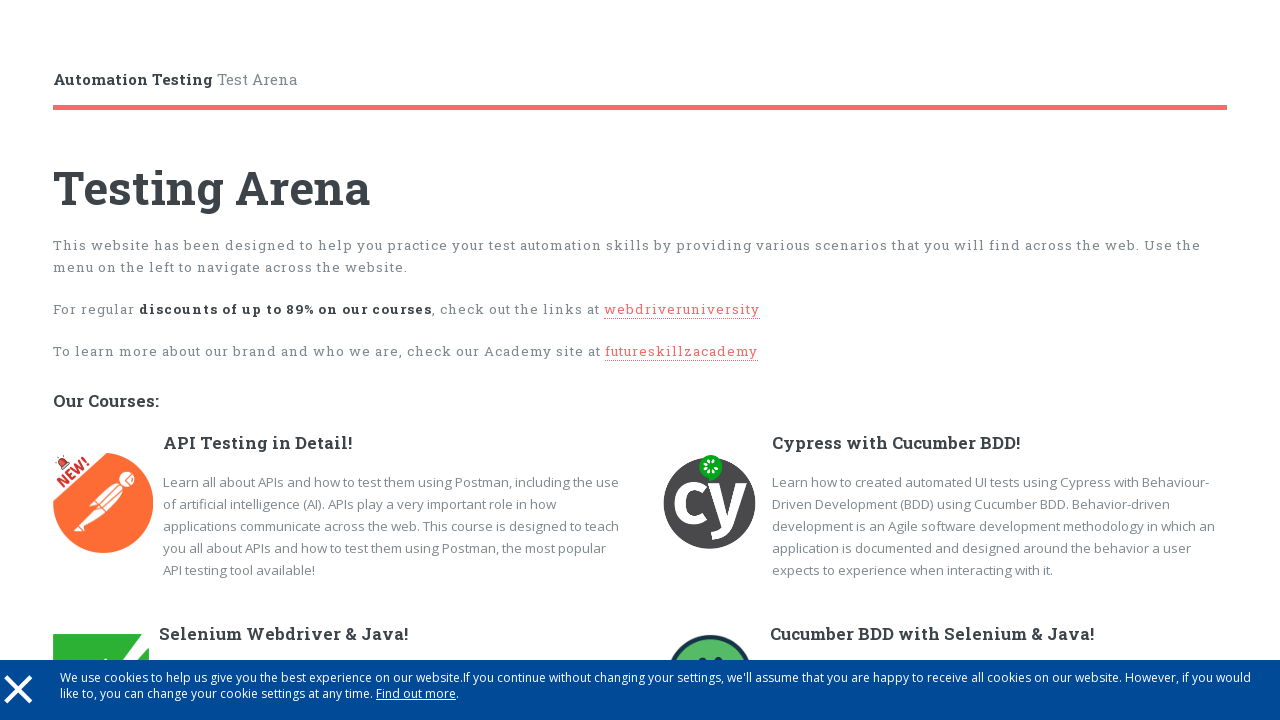

Verified page title is 'Homepage'
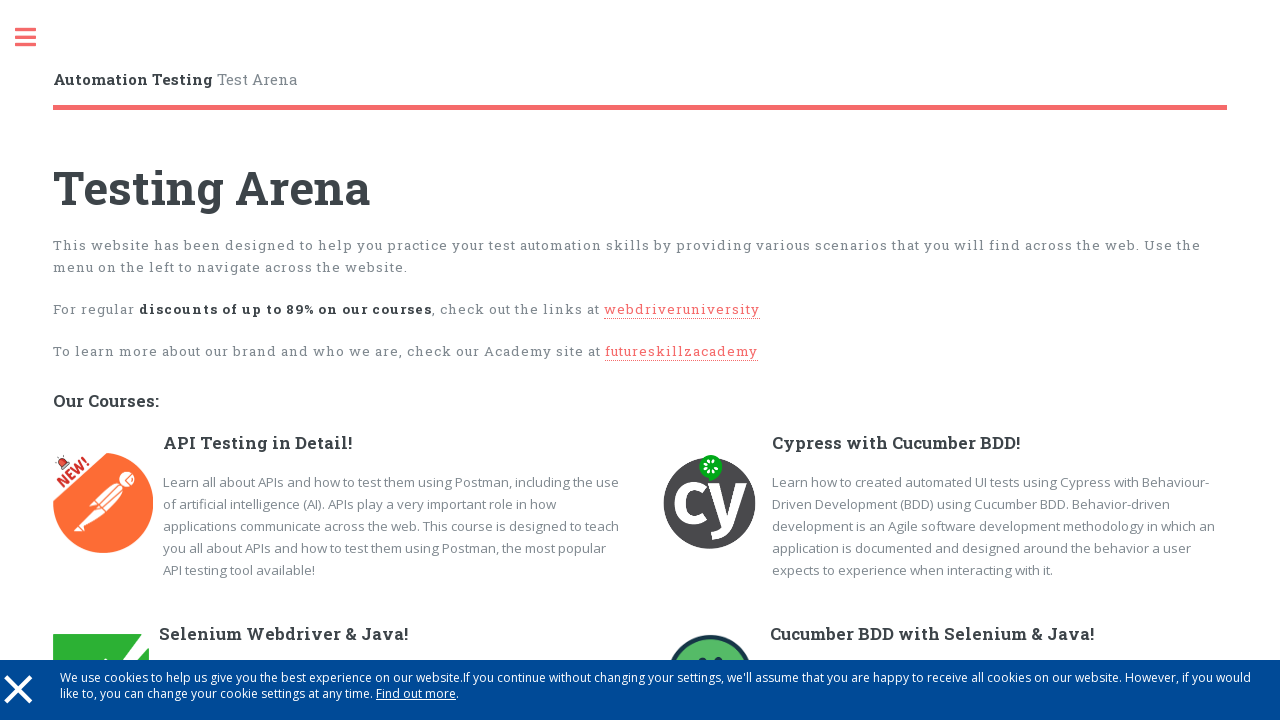

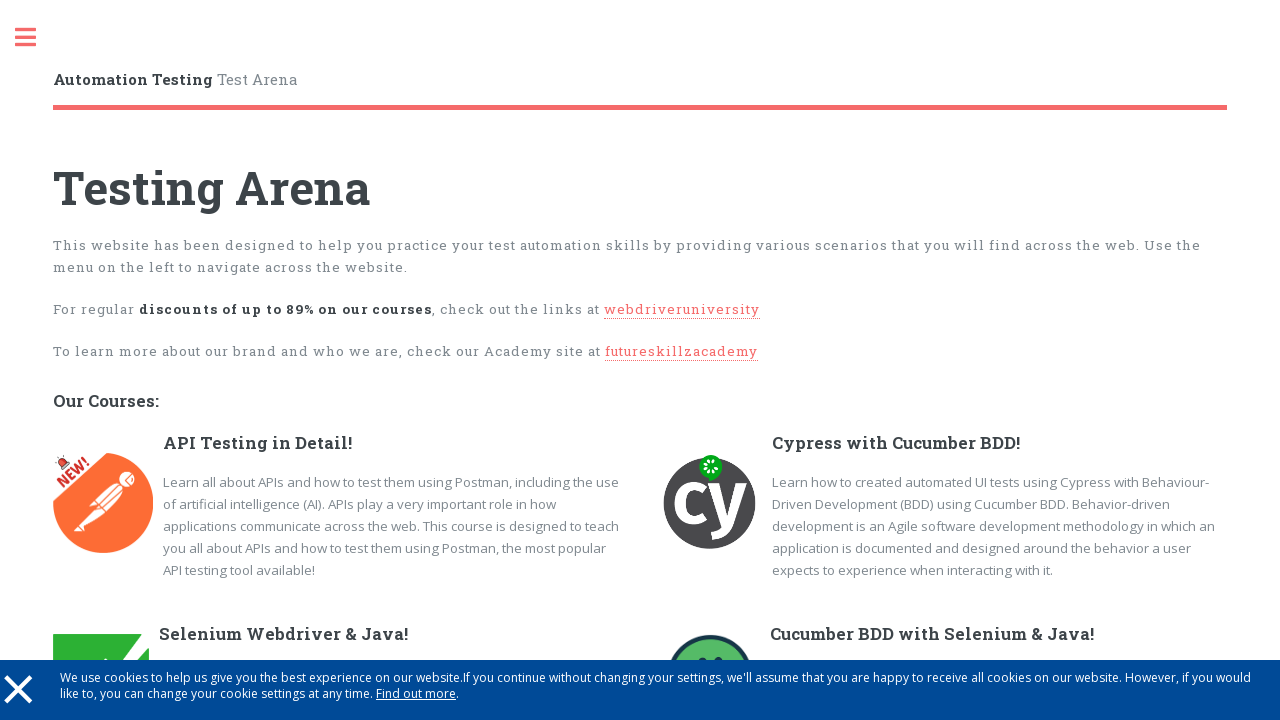